Tests JavaScript delay functionality by clicking a start button and waiting for the timer to complete showing "Liftoff!"

Starting URL: https://practice-automation.com/javascript-delays/

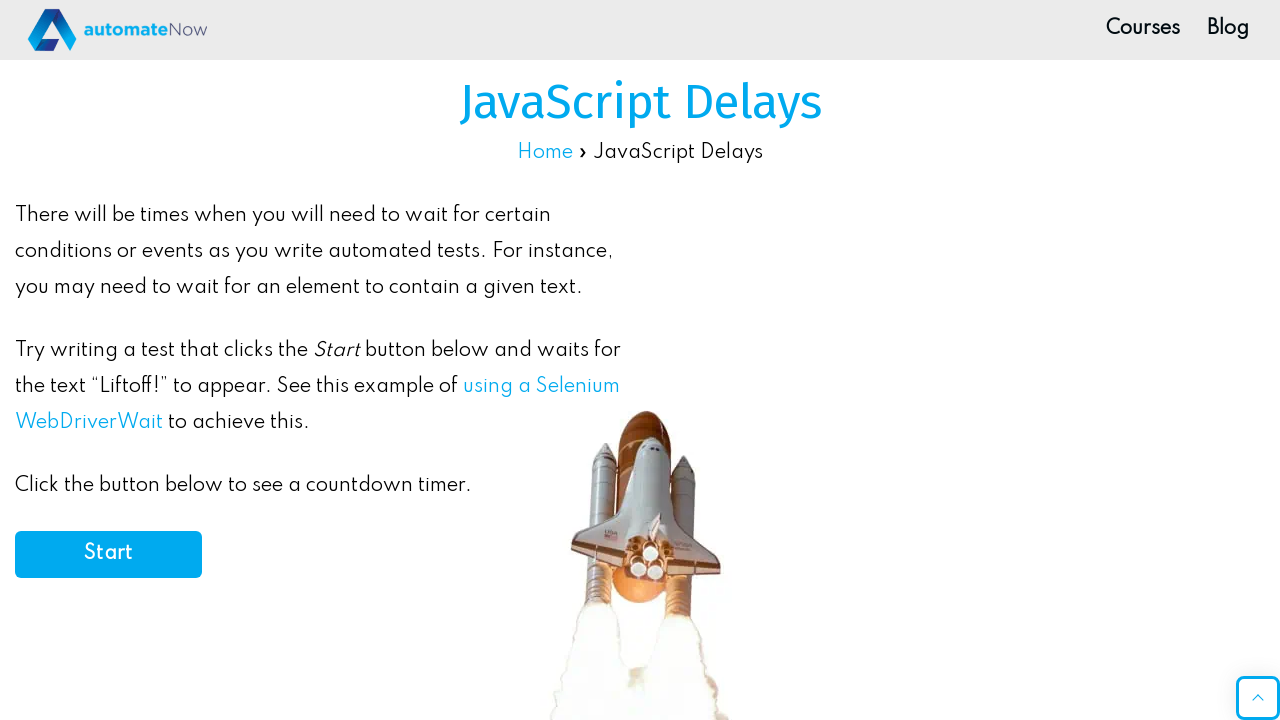

Navigated to JavaScript delays practice page
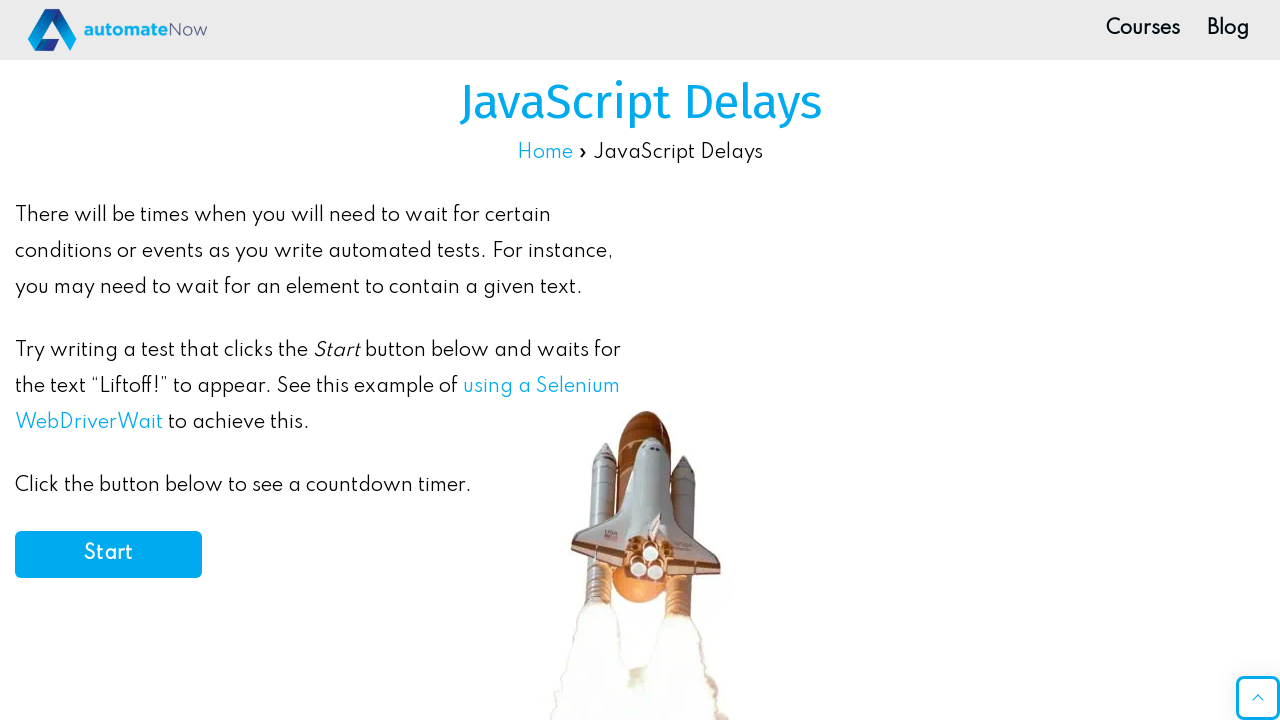

Clicked the start button to initiate timer at (108, 554) on #start
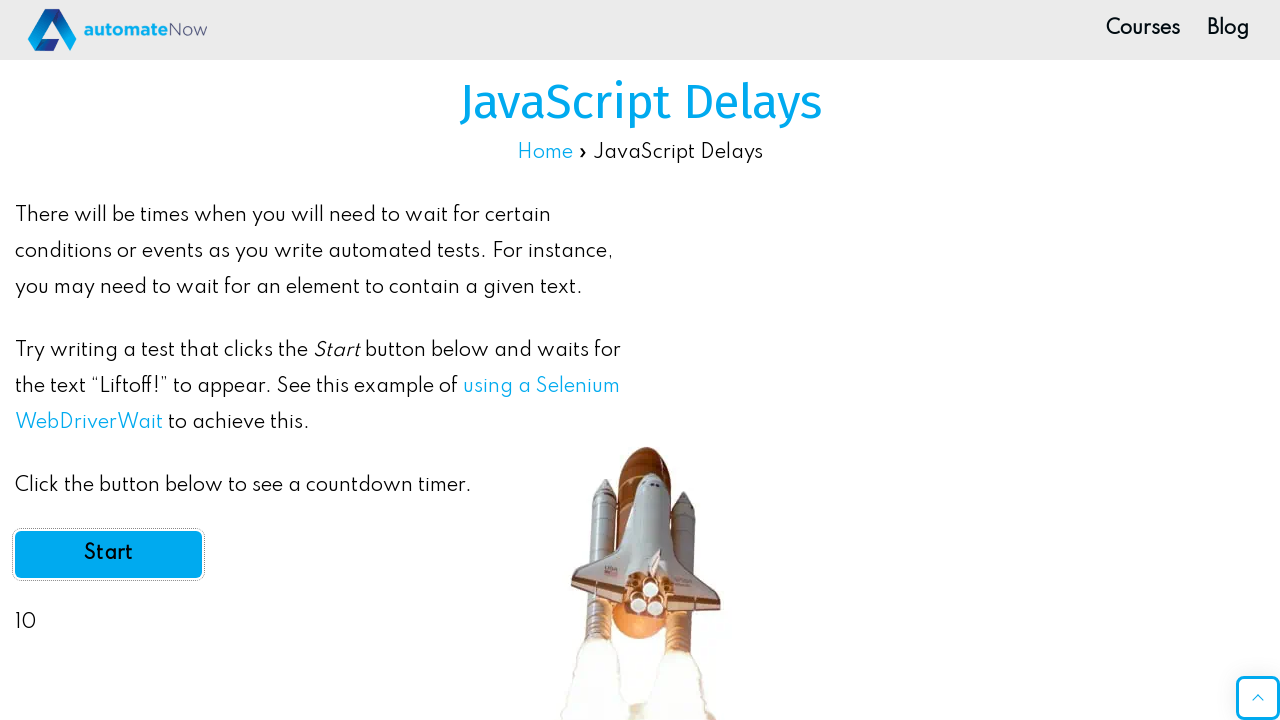

Timer completed and 'Liftoff!' message appeared
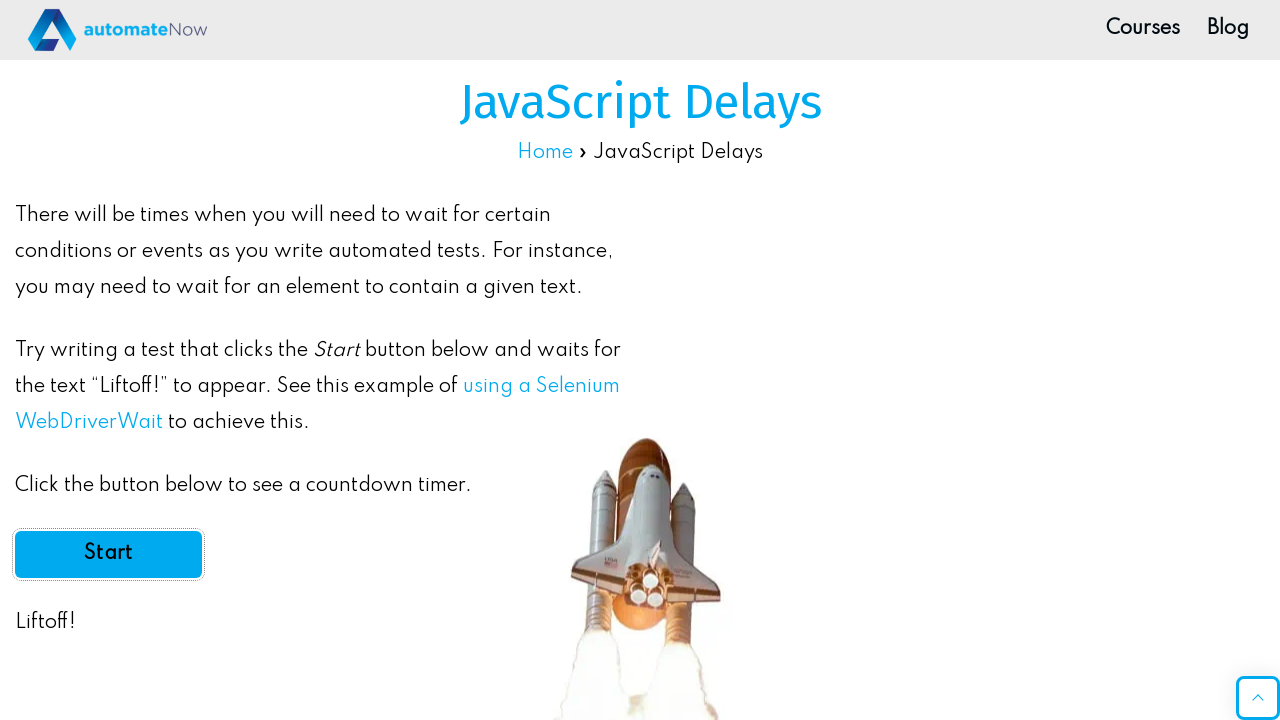

Verified 'Liftoff' text is present in delay element
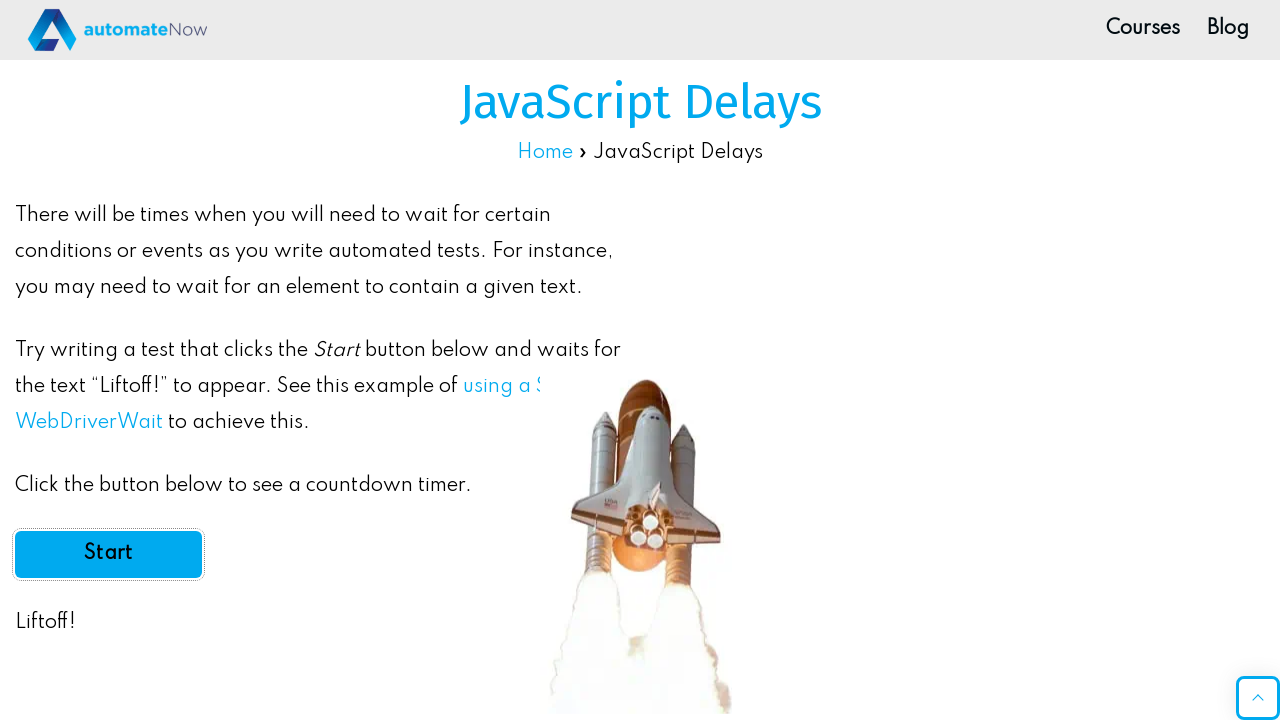

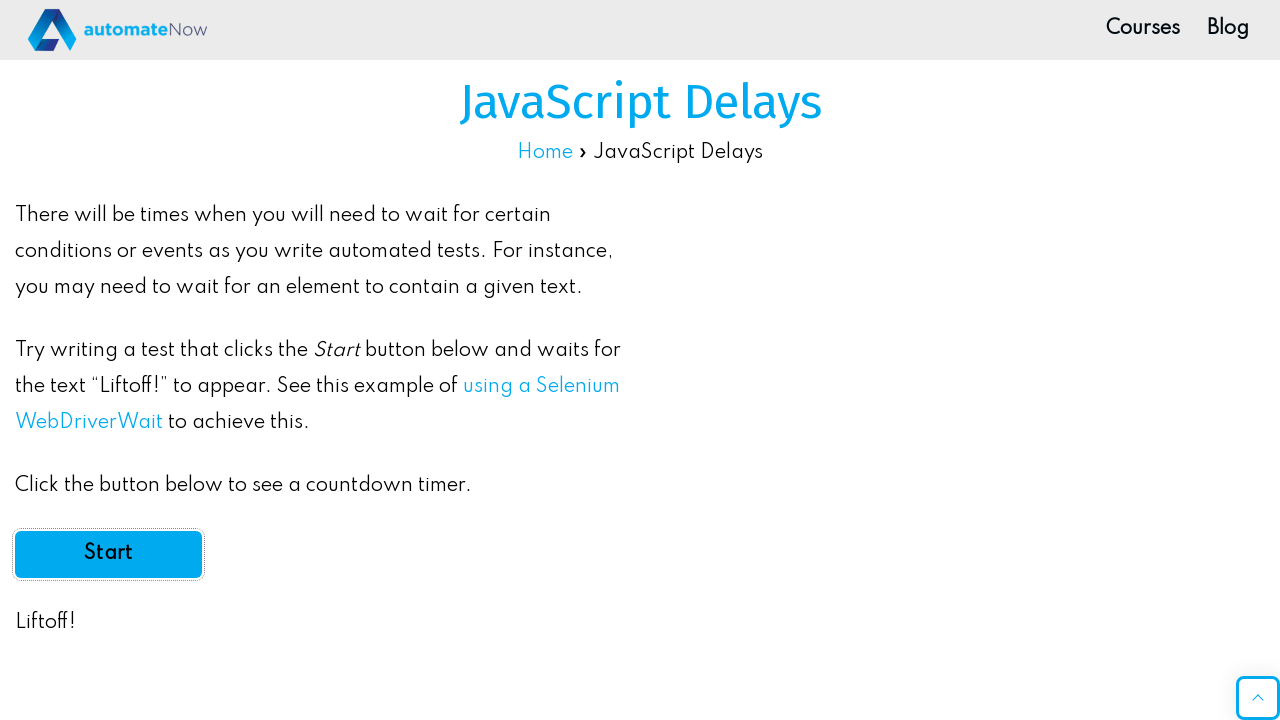